Tests various form interactions on the Omayo practice website including selecting dropdown options, clicking radio buttons, triggering alerts, and checking checkboxes.

Starting URL: http://omayo.blogspot.com/

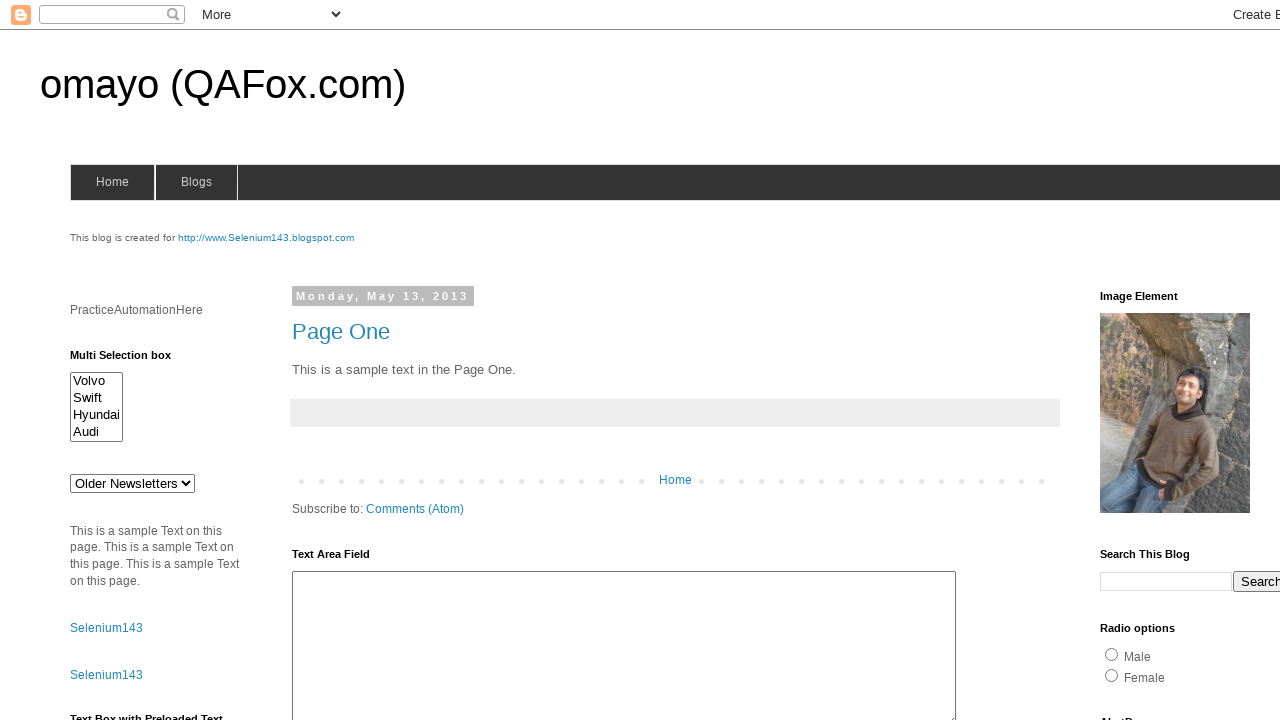

Selected 'Hyundaix' option from dropdown at (96, 415) on xpath=//option[@value='Hyundaix']
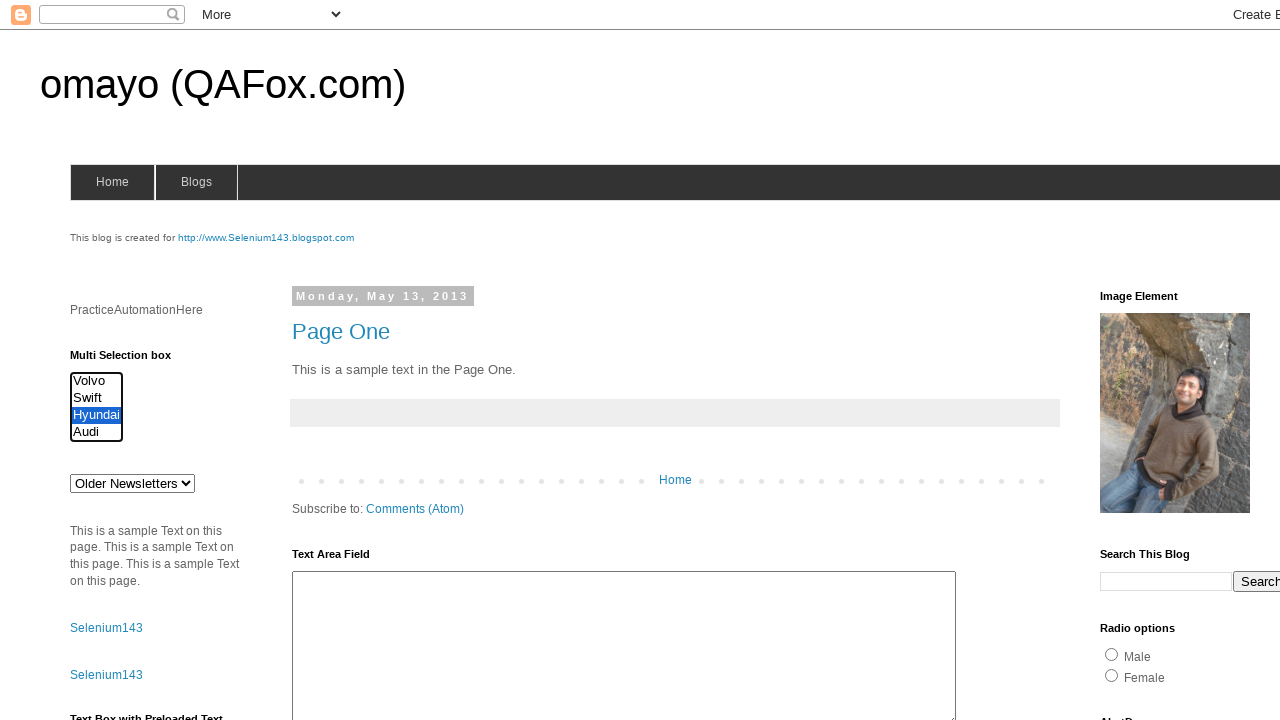

Clicked on the combobox dropdown at (132, 483) on select.combobox
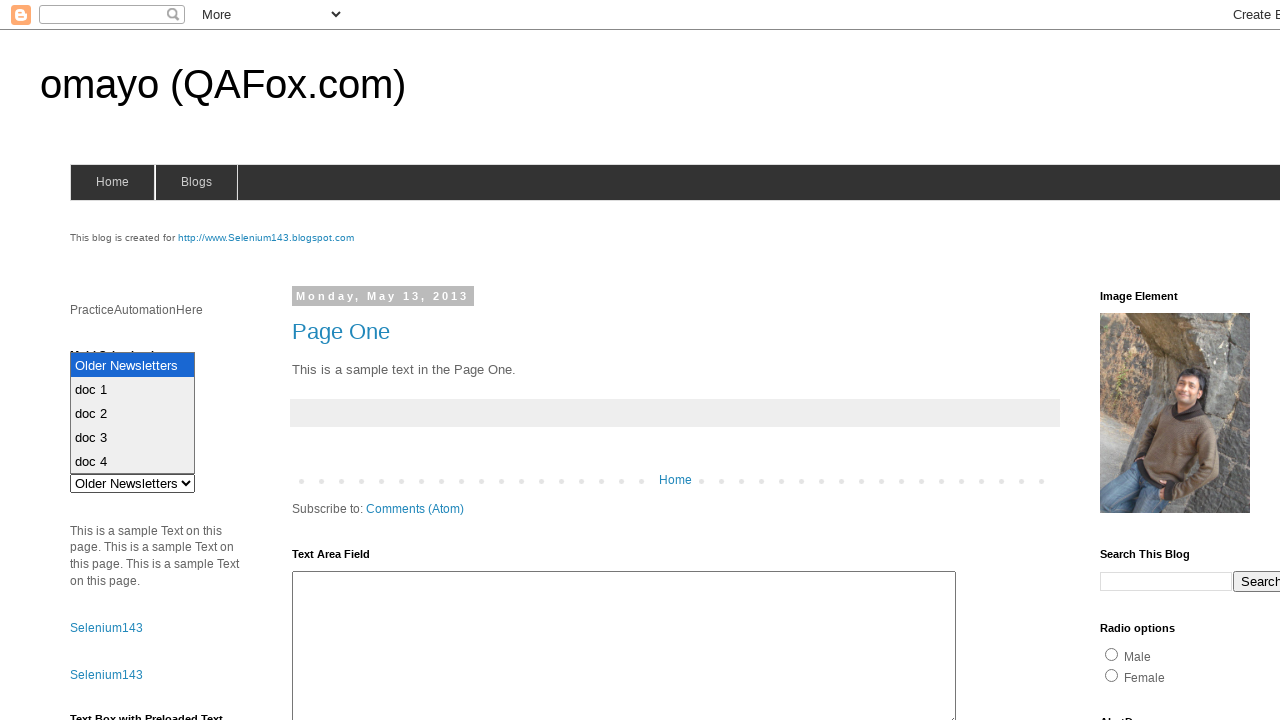

Clicked on radio button 2 at (1112, 675) on #radio2
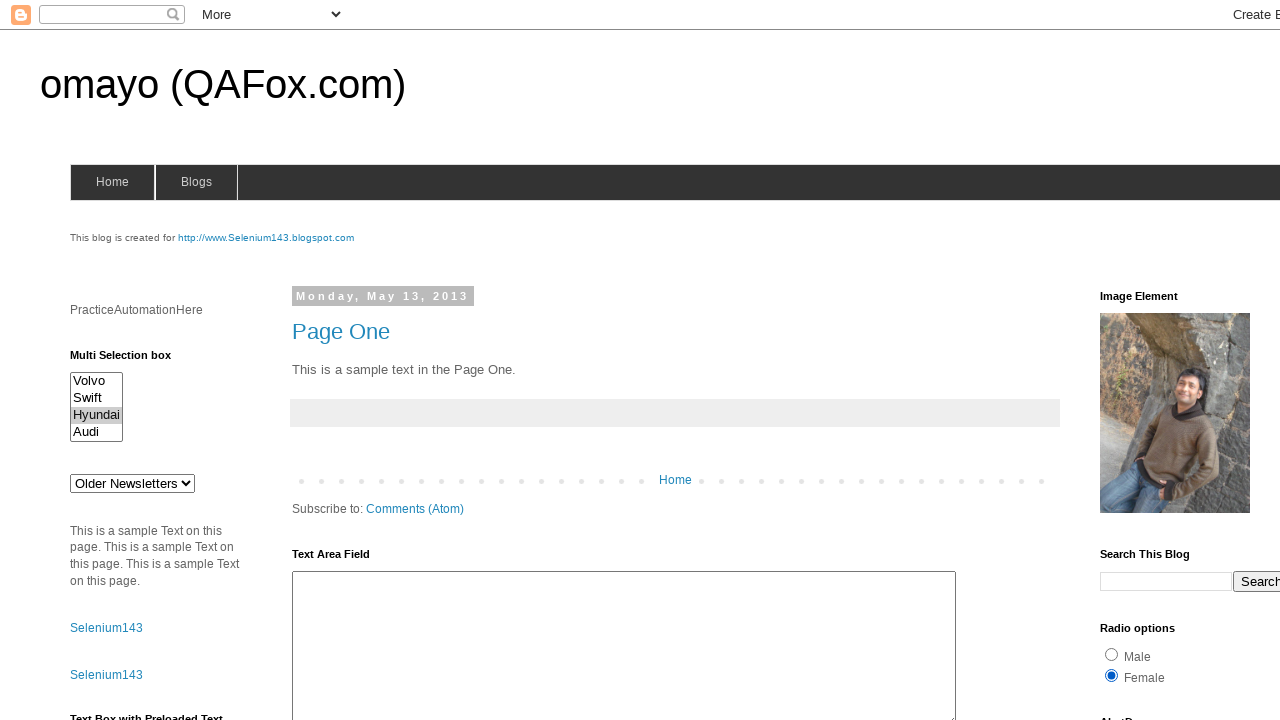

Clicked alert button and accepted the alert dialog at (1154, 361) on #alert1
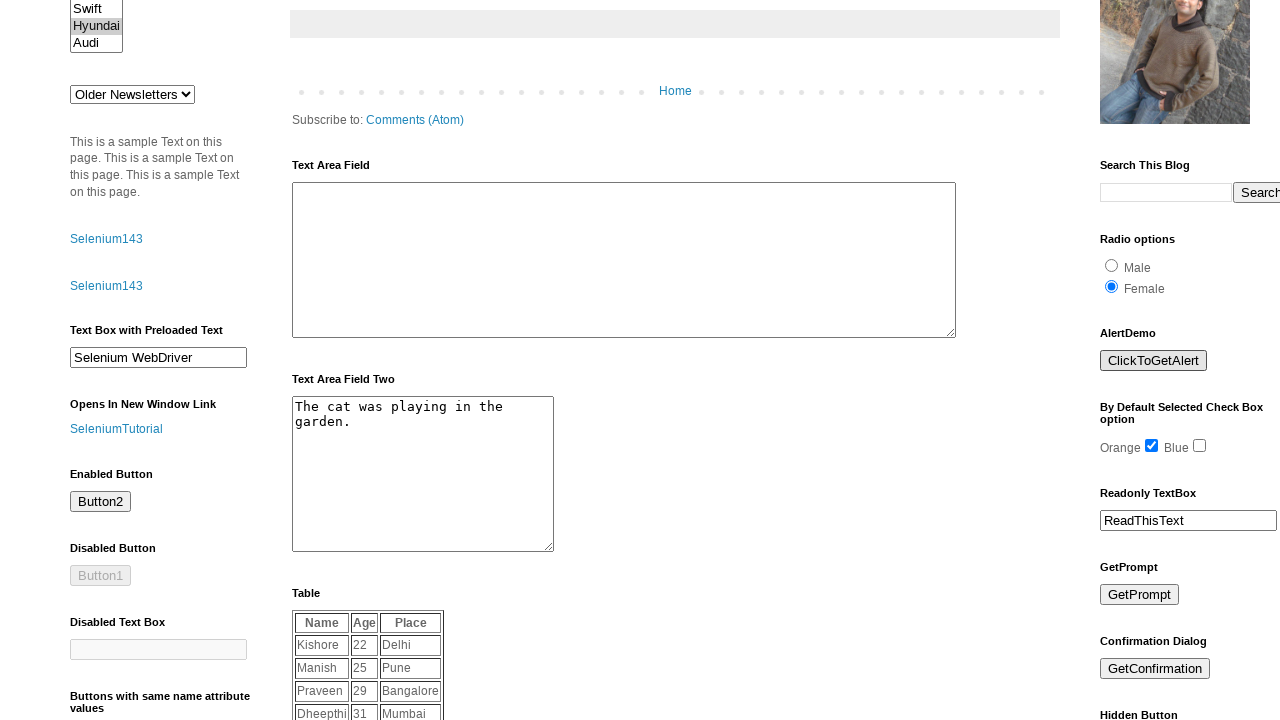

Clicked on checkbox 2 at (1200, 446) on #checkbox2
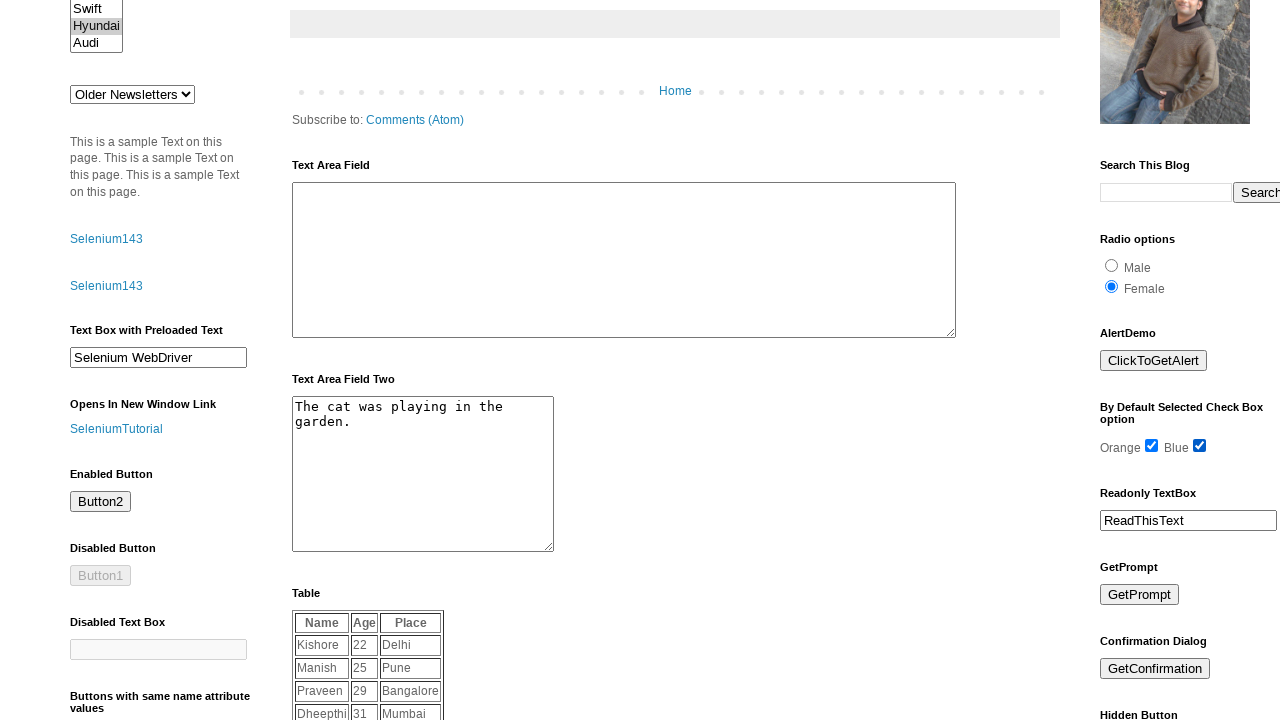

Clicked prompt button and accepted the prompt dialog at (1140, 595) on #prompt
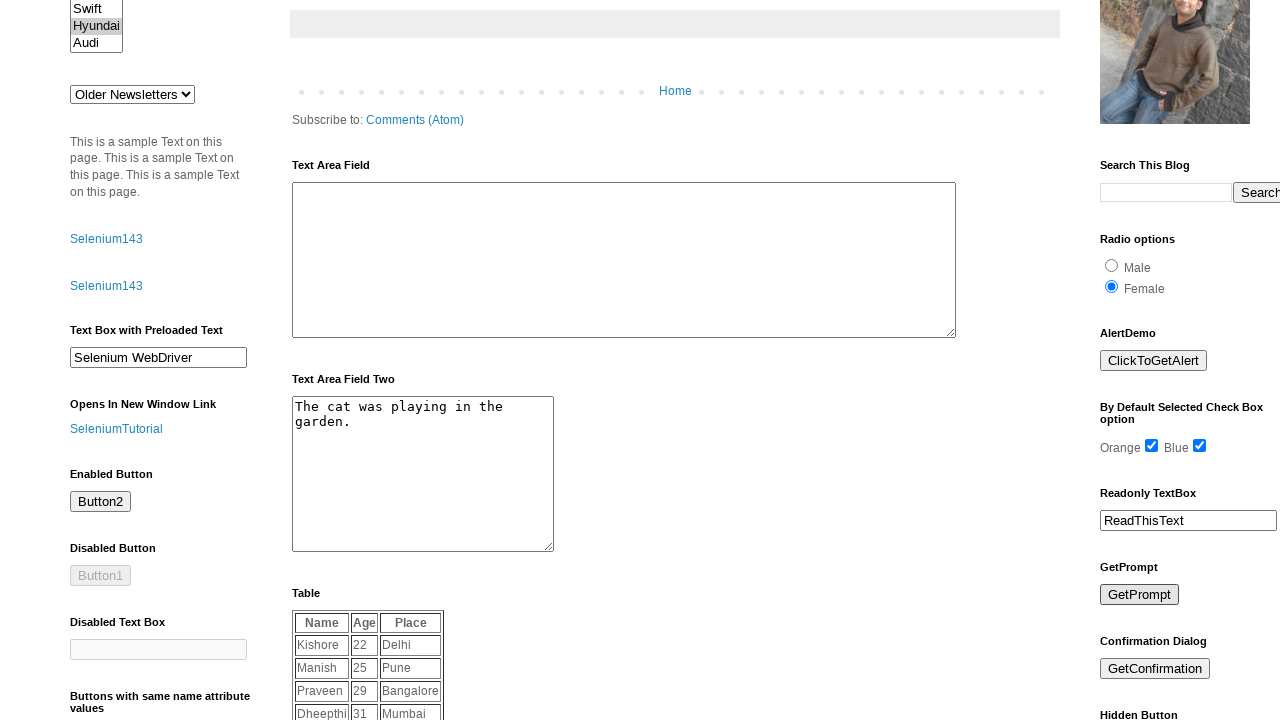

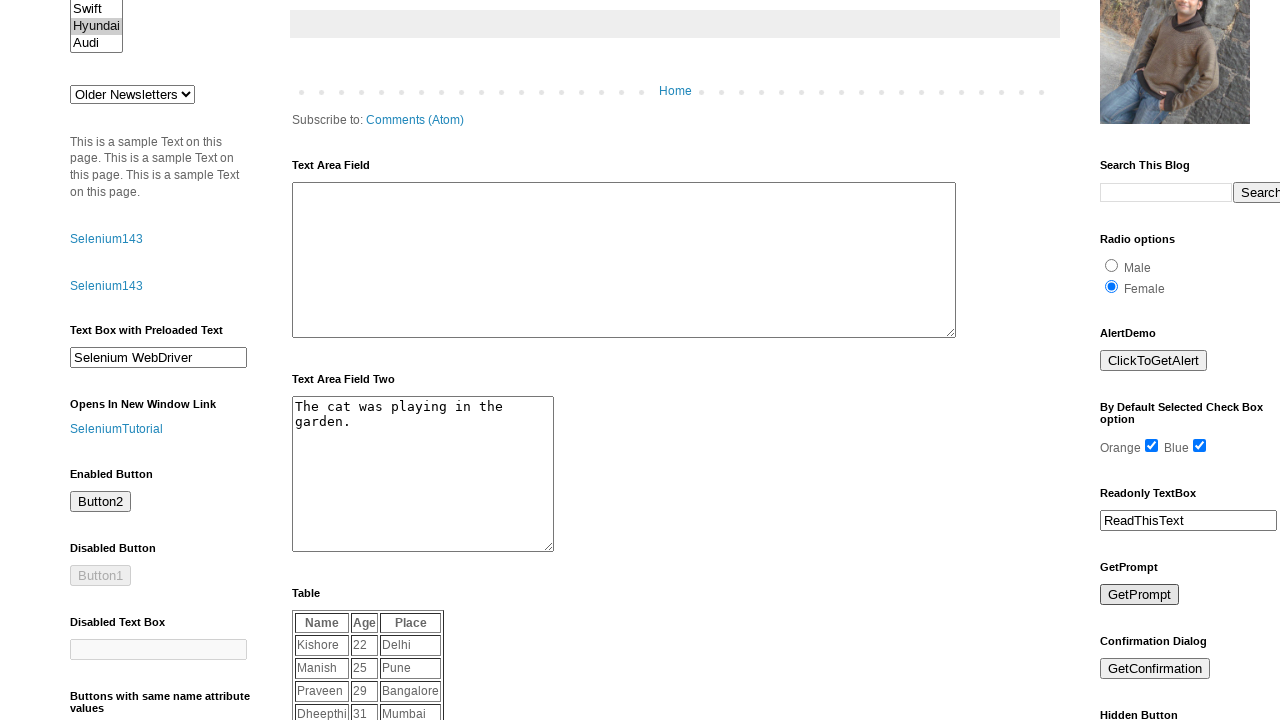